Tests login form validation by clicking login button without entering any credentials and verifying the error message

Starting URL: https://www.saucedemo.com/

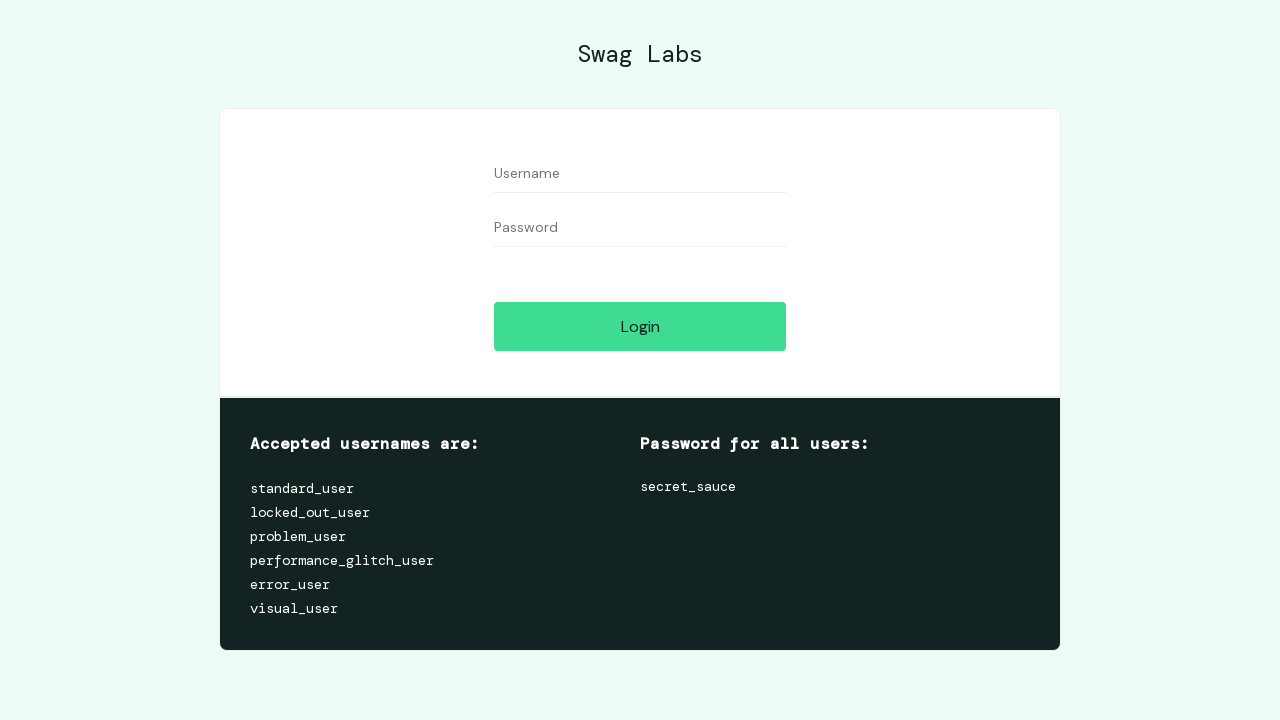

Clicked login button without entering credentials at (640, 326) on #login-button
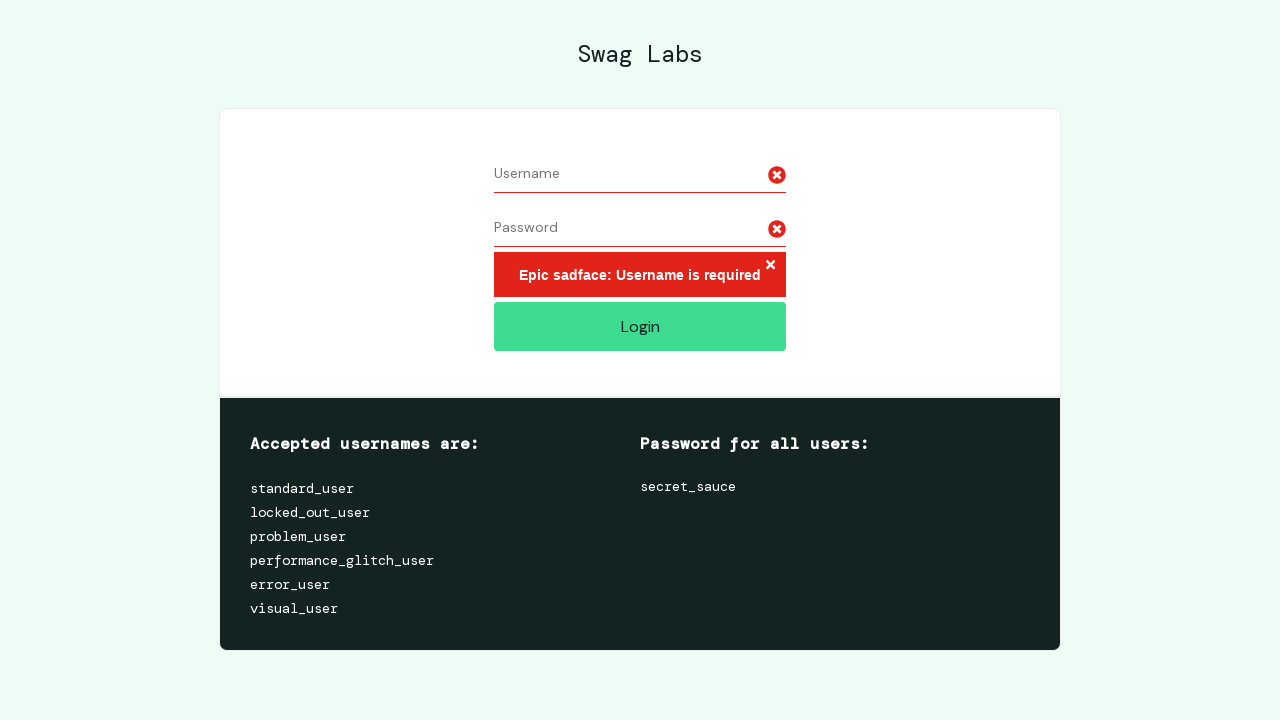

Error message appeared after attempting login with empty credentials
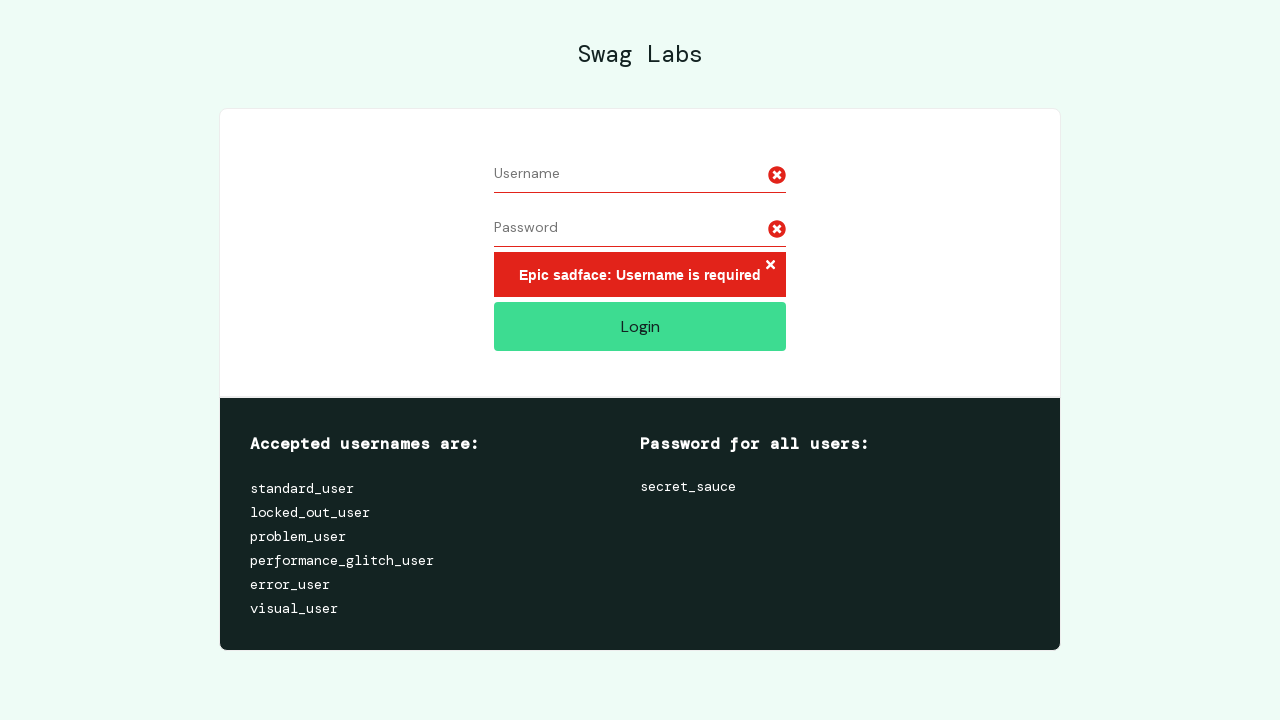

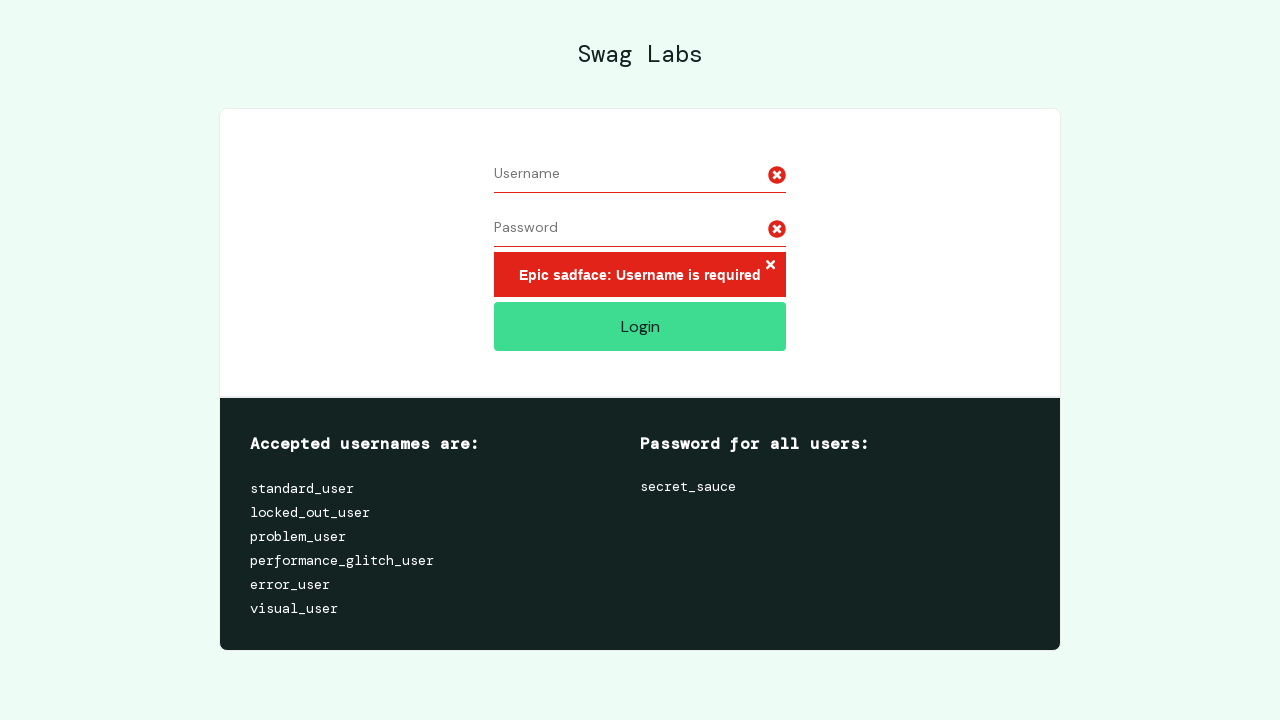